Tests that the Clear completed button displays the correct text after checking an item

Starting URL: https://demo.playwright.dev/todomvc

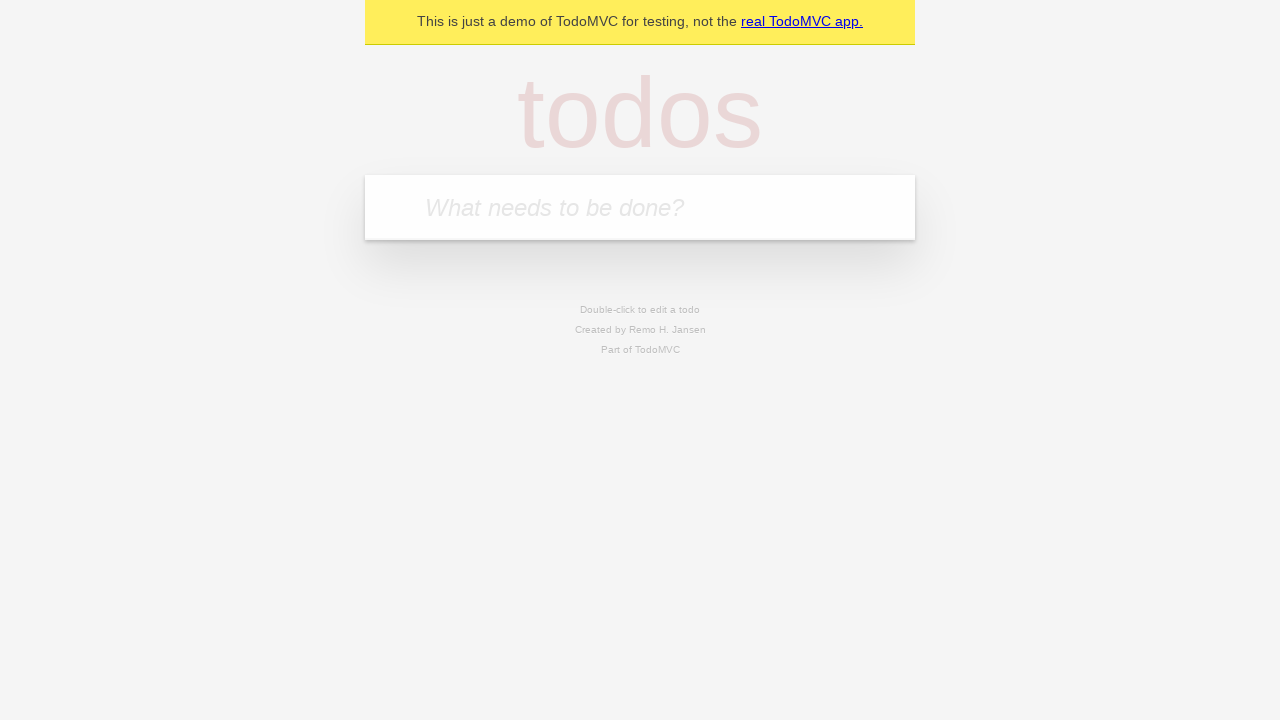

Filled todo input with 'buy some cheese' on internal:attr=[placeholder="What needs to be done?"i]
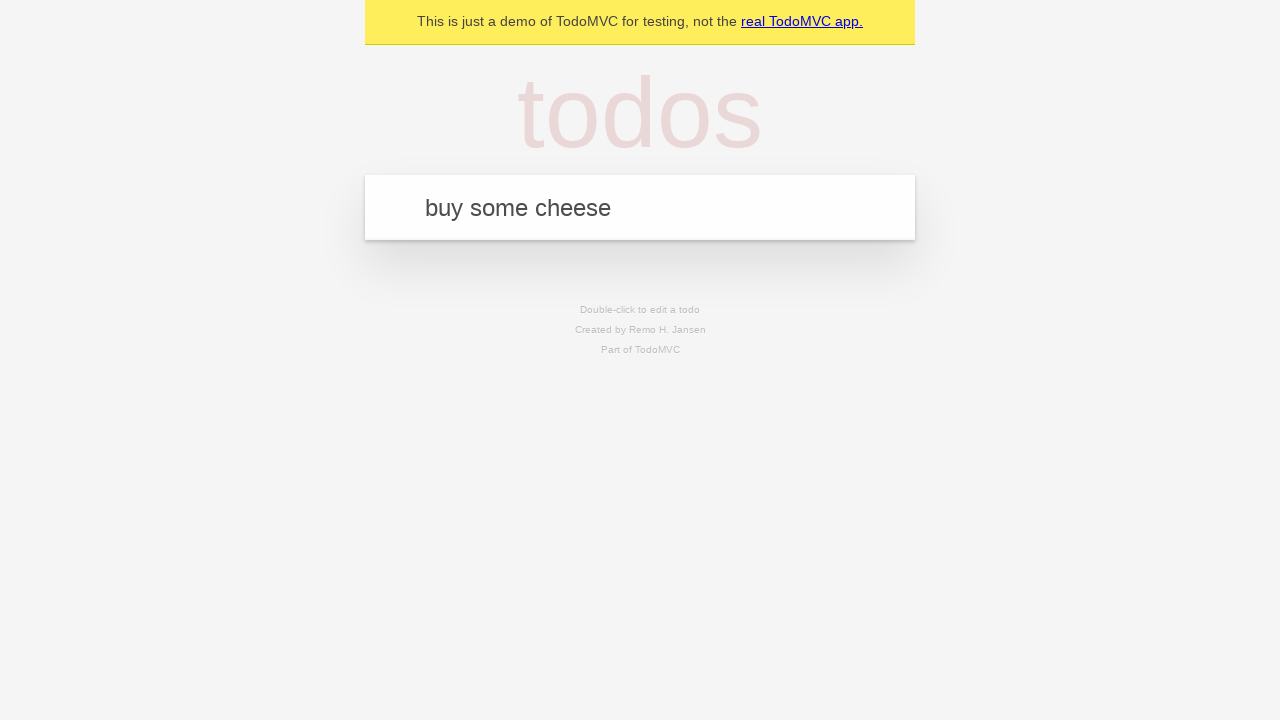

Pressed Enter to add first todo on internal:attr=[placeholder="What needs to be done?"i]
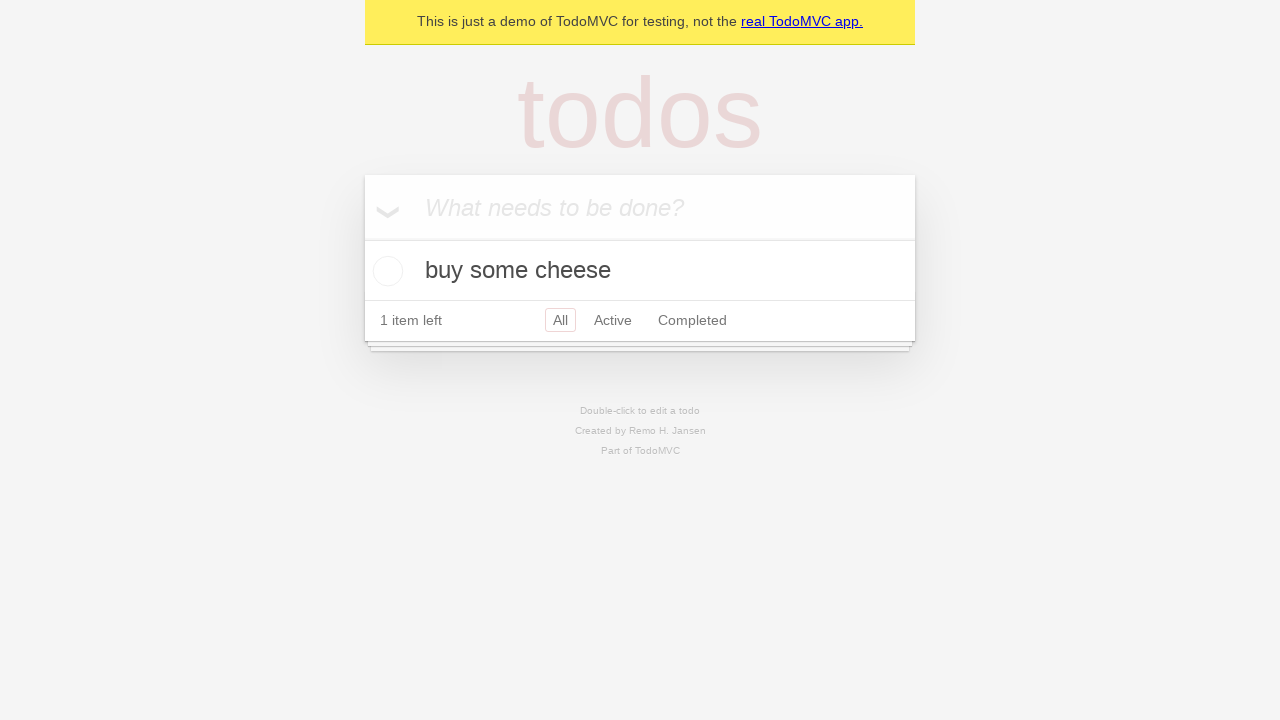

Filled todo input with 'feed the cat' on internal:attr=[placeholder="What needs to be done?"i]
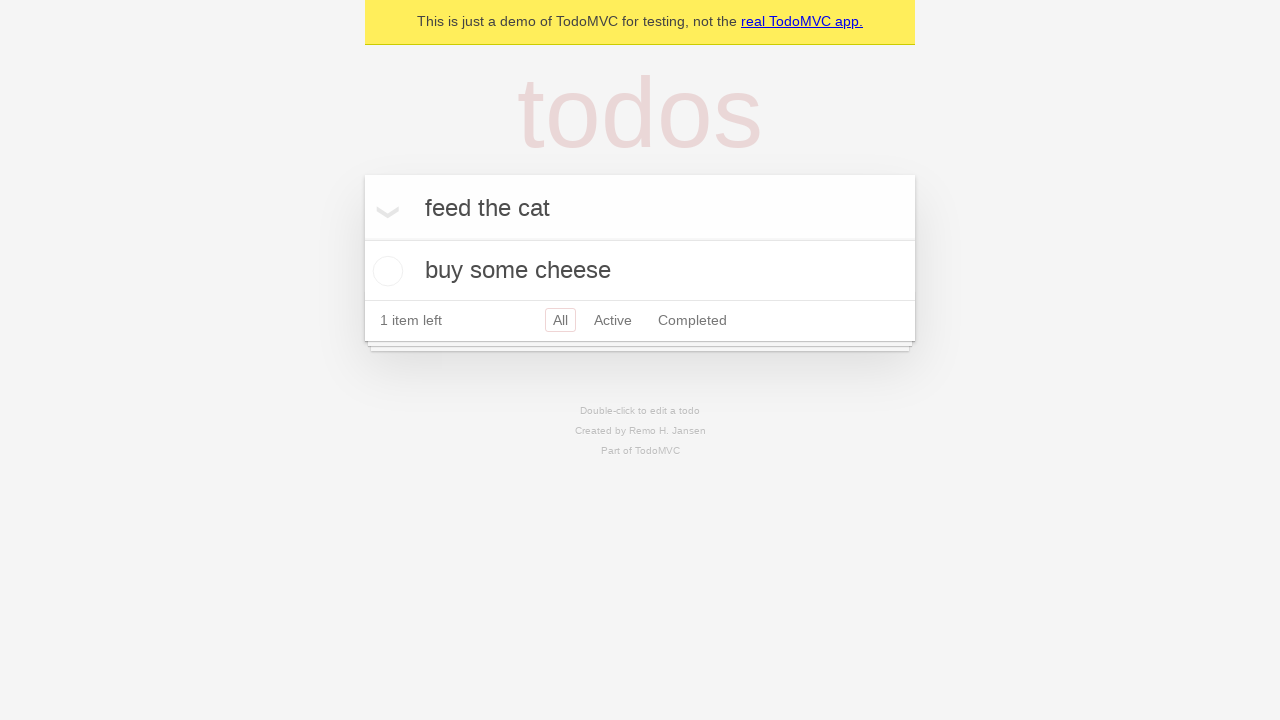

Pressed Enter to add second todo on internal:attr=[placeholder="What needs to be done?"i]
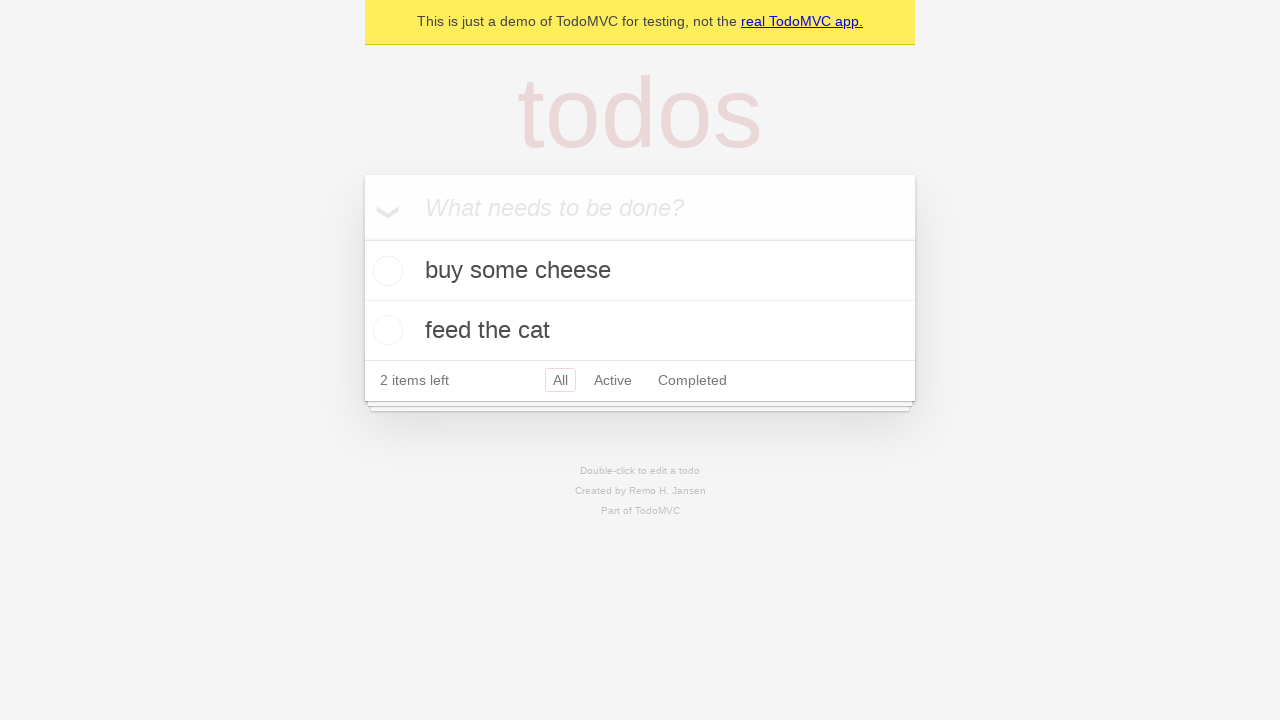

Filled todo input with 'book a doctors appointment' on internal:attr=[placeholder="What needs to be done?"i]
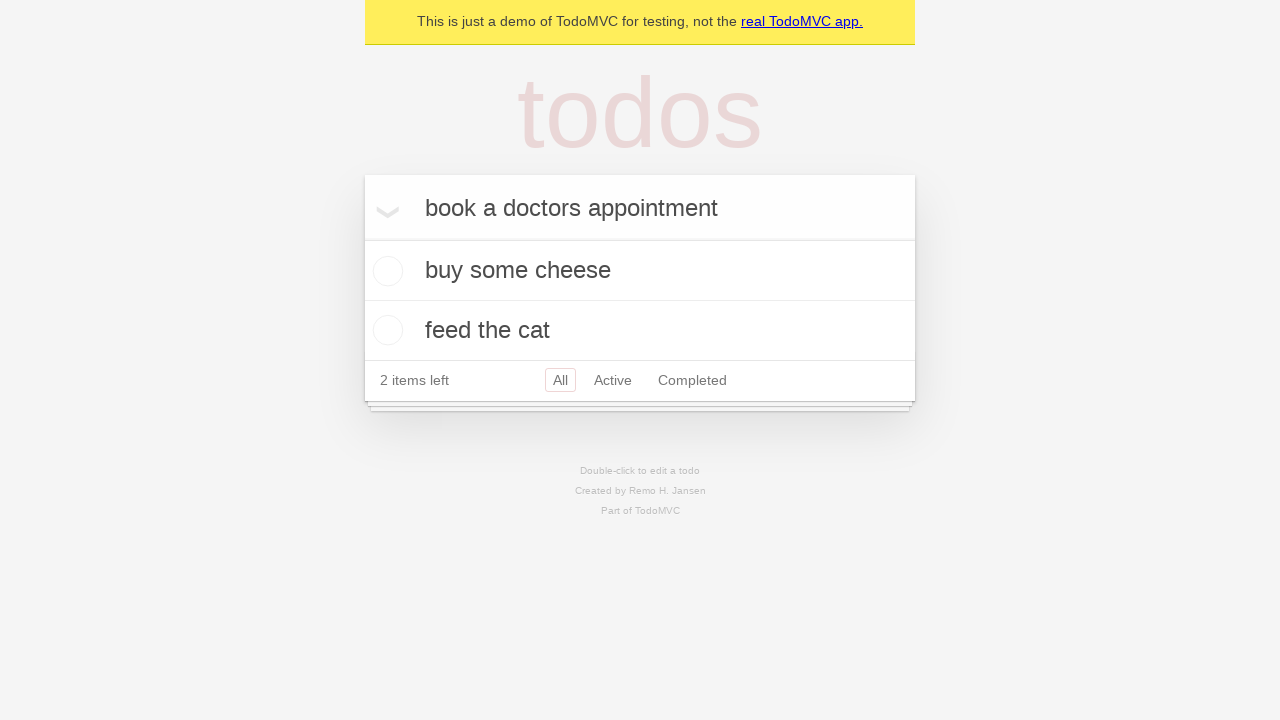

Pressed Enter to add third todo on internal:attr=[placeholder="What needs to be done?"i]
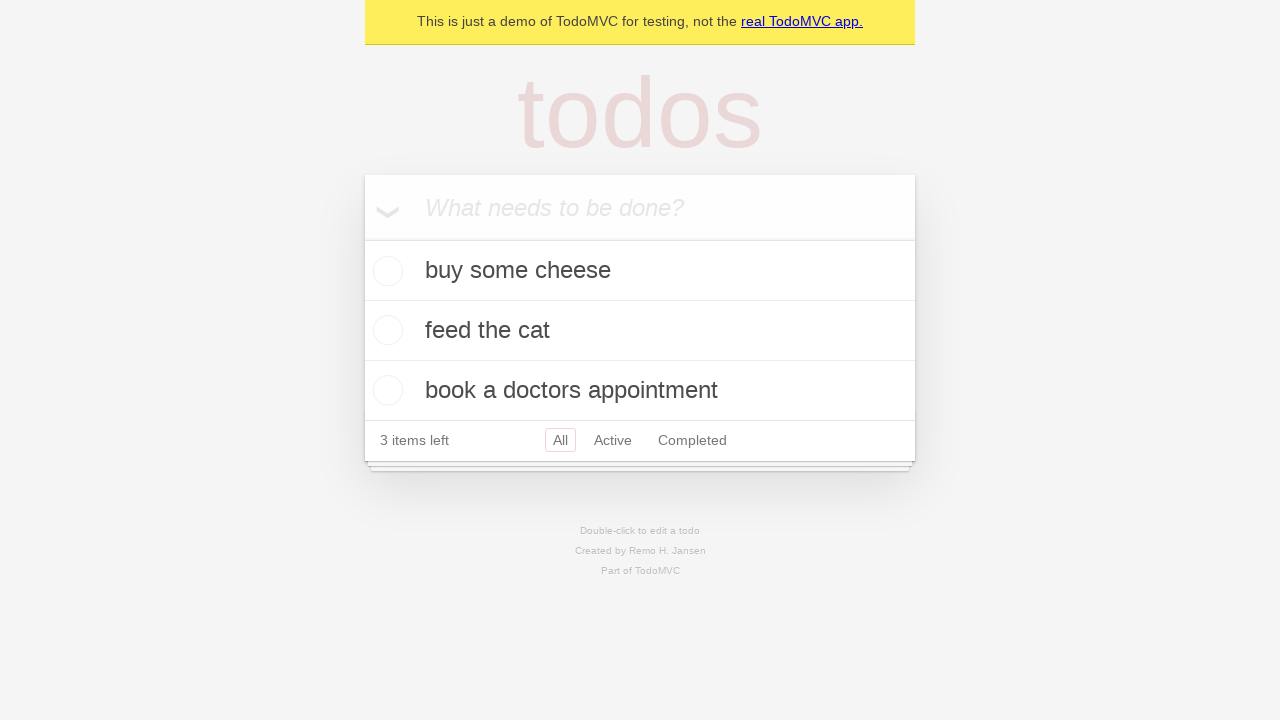

Checked the first todo item at (385, 271) on .todo-list li .toggle >> nth=0
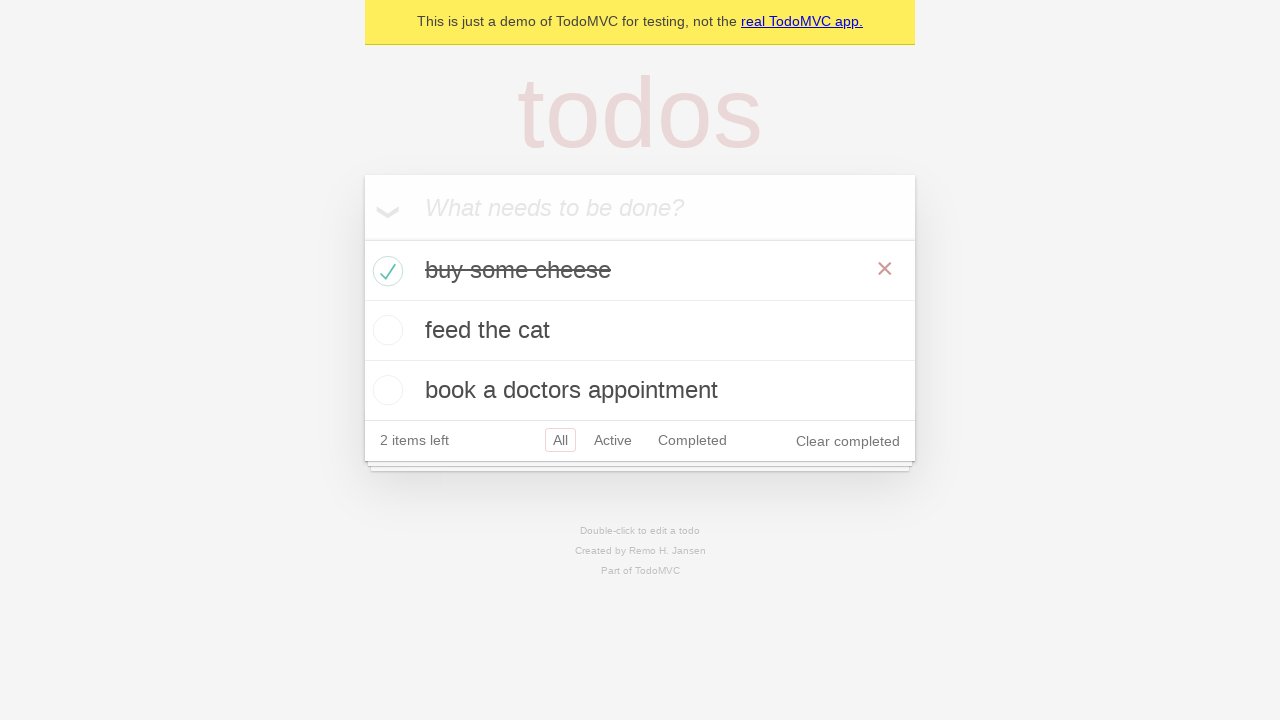

Clear completed button appeared after checking first todo
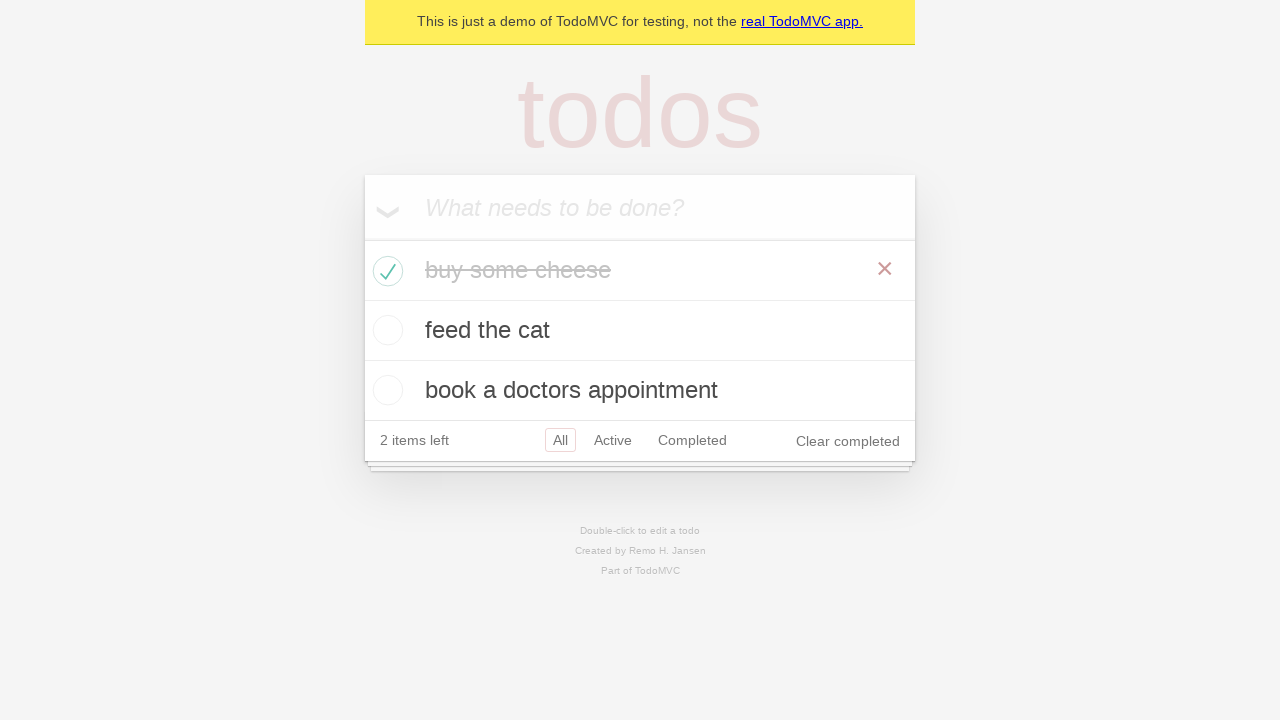

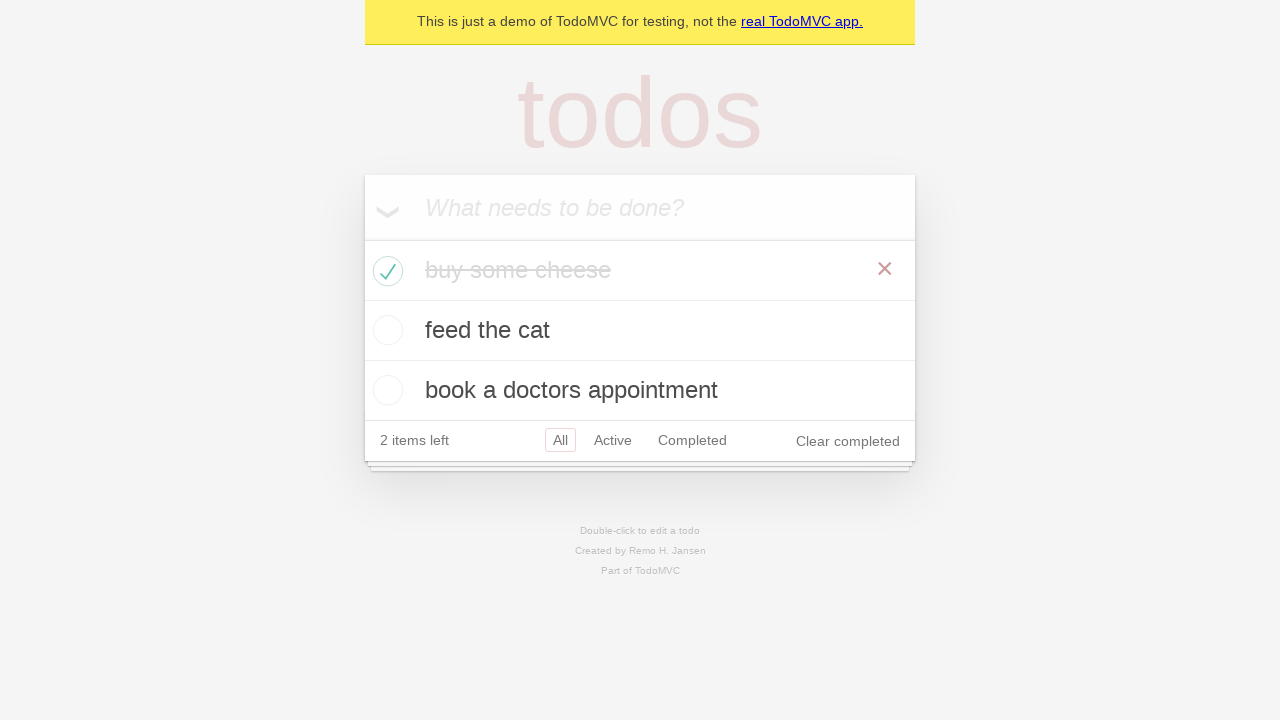